Tests the search modal functionality on playwright.dev by opening the search modal, entering search queries, verifying search results appear, clearing the search field, and verifying the modal state changes appropriately.

Starting URL: https://playwright.dev

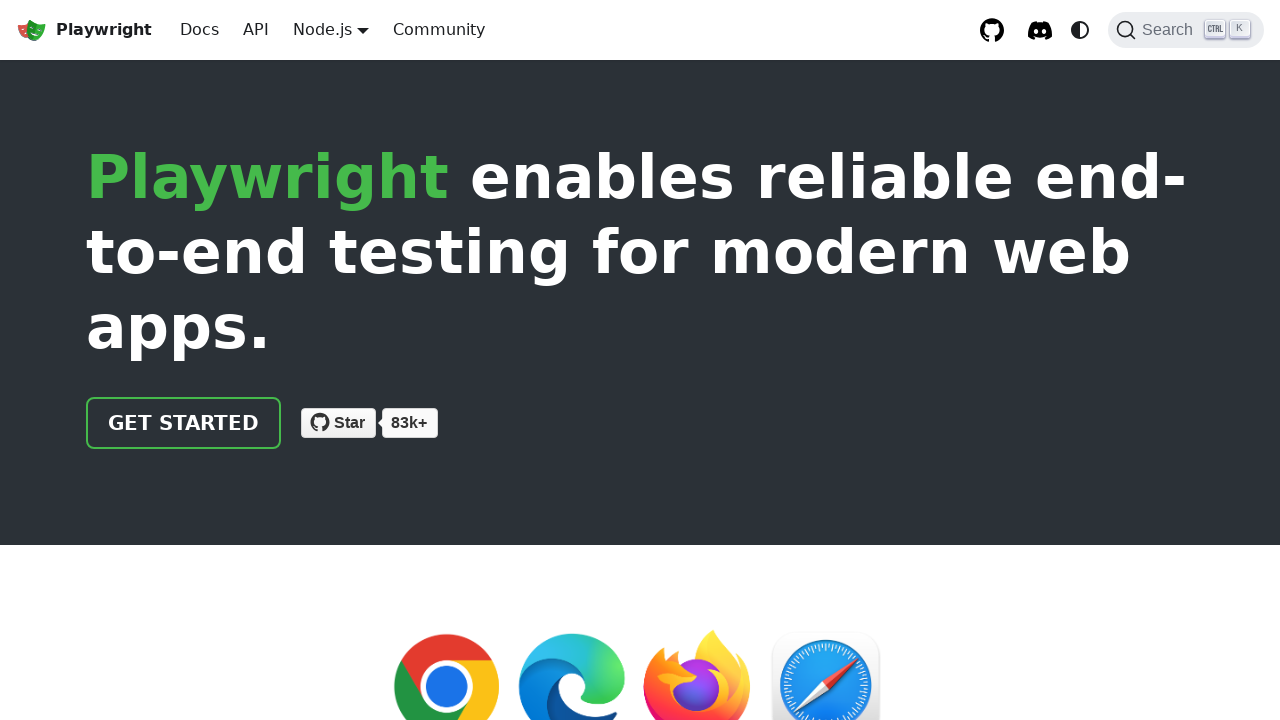

Clicked search button to open search modal at (1186, 30) on button.DocSearch-Button
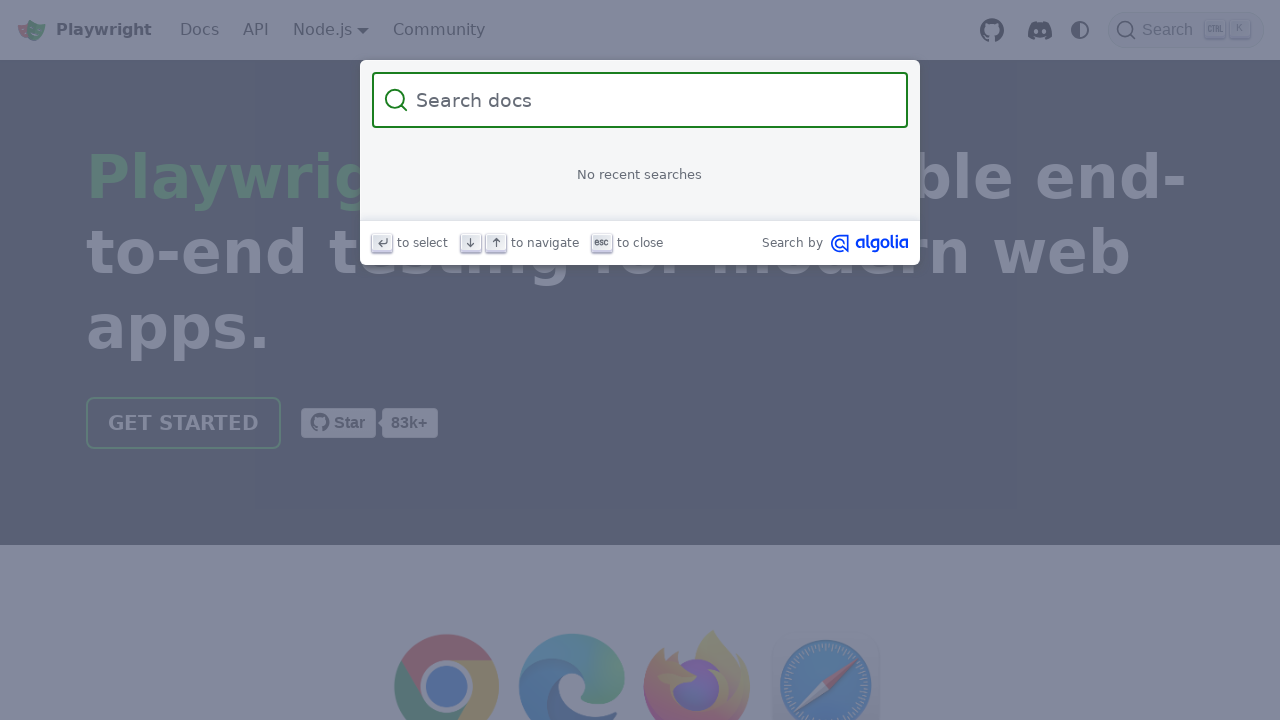

Search modal appeared and is now visible
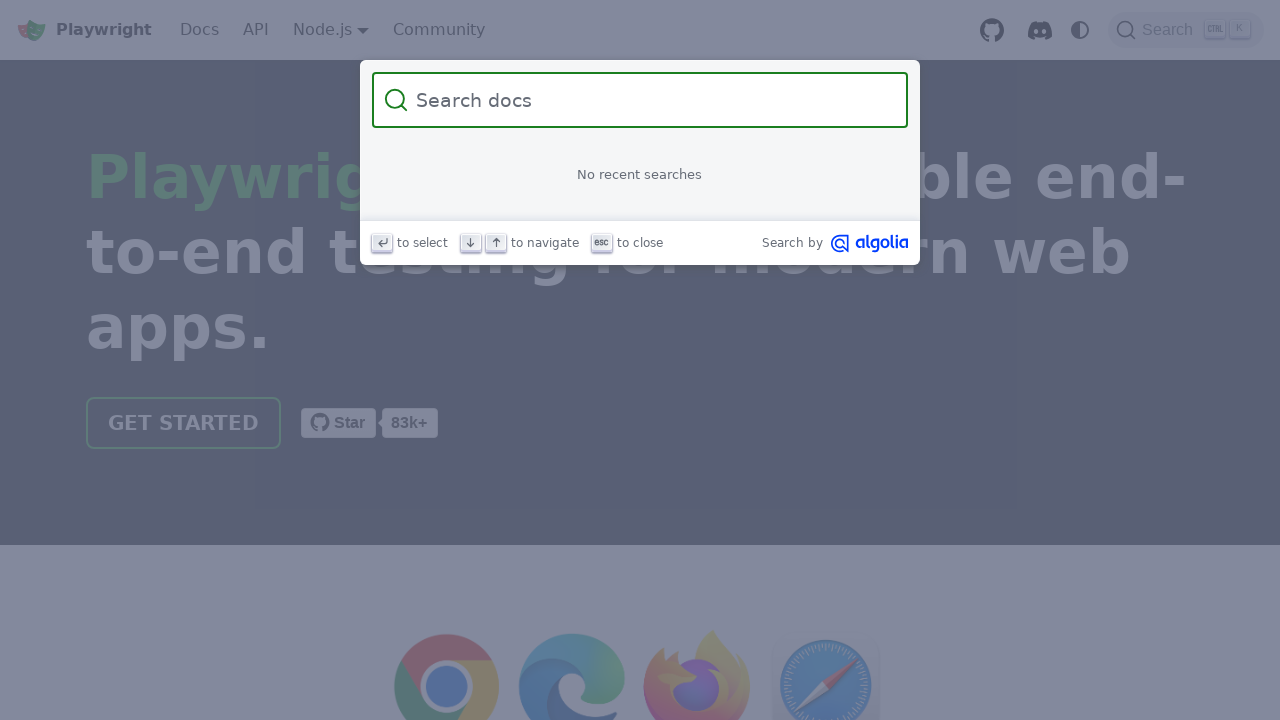

Entered 'sample' in the search field on input.DocSearch-Input
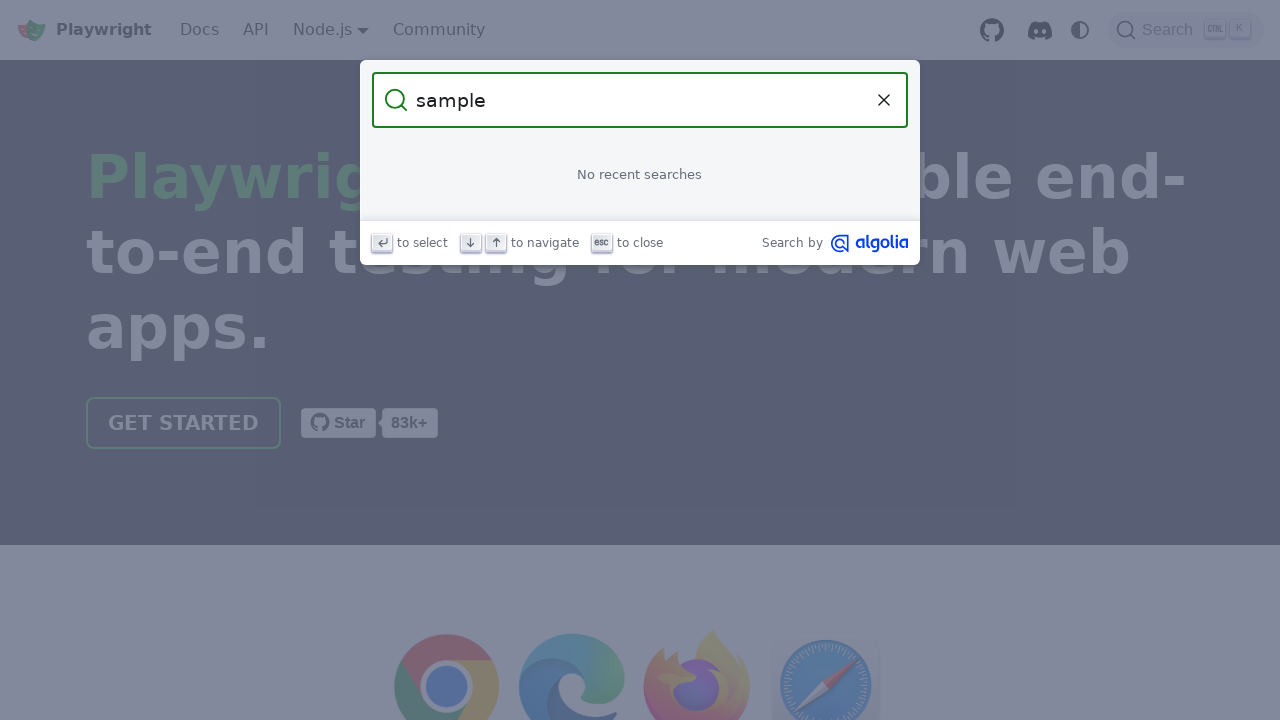

Search results appeared for 'sample' query
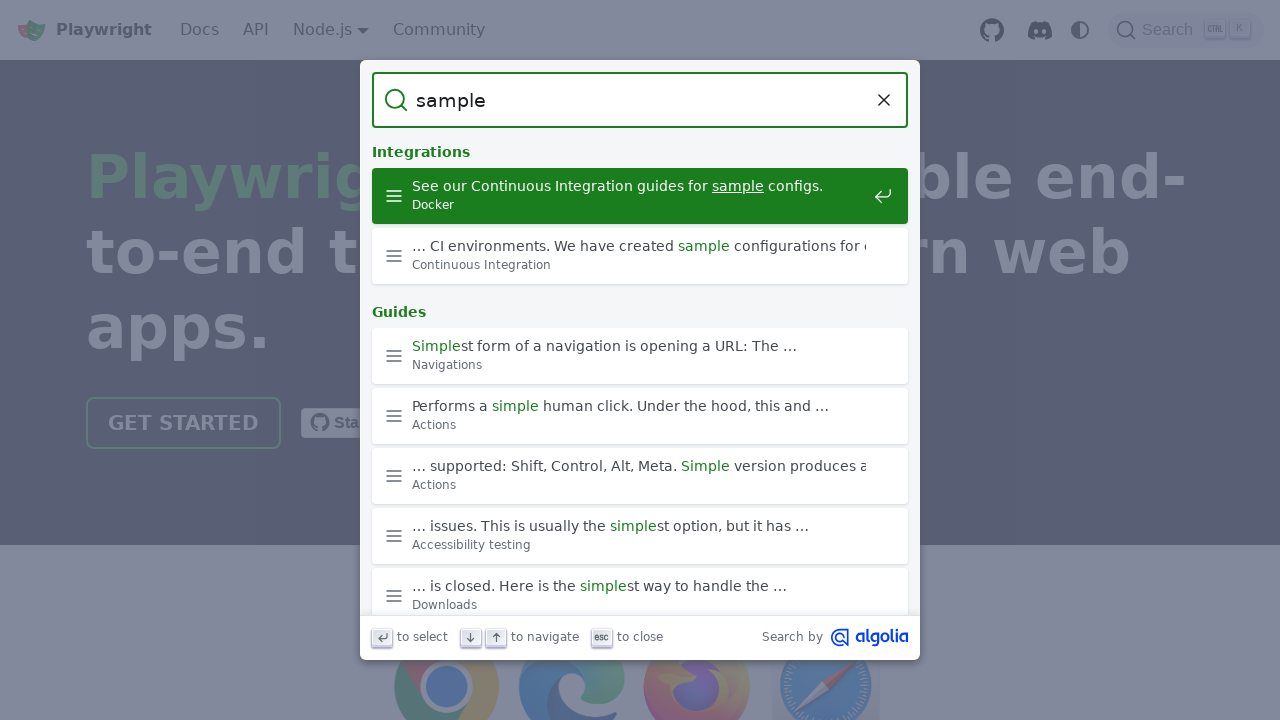

Clicked clear button to reset the search field at (884, 100) on button.DocSearch-Reset
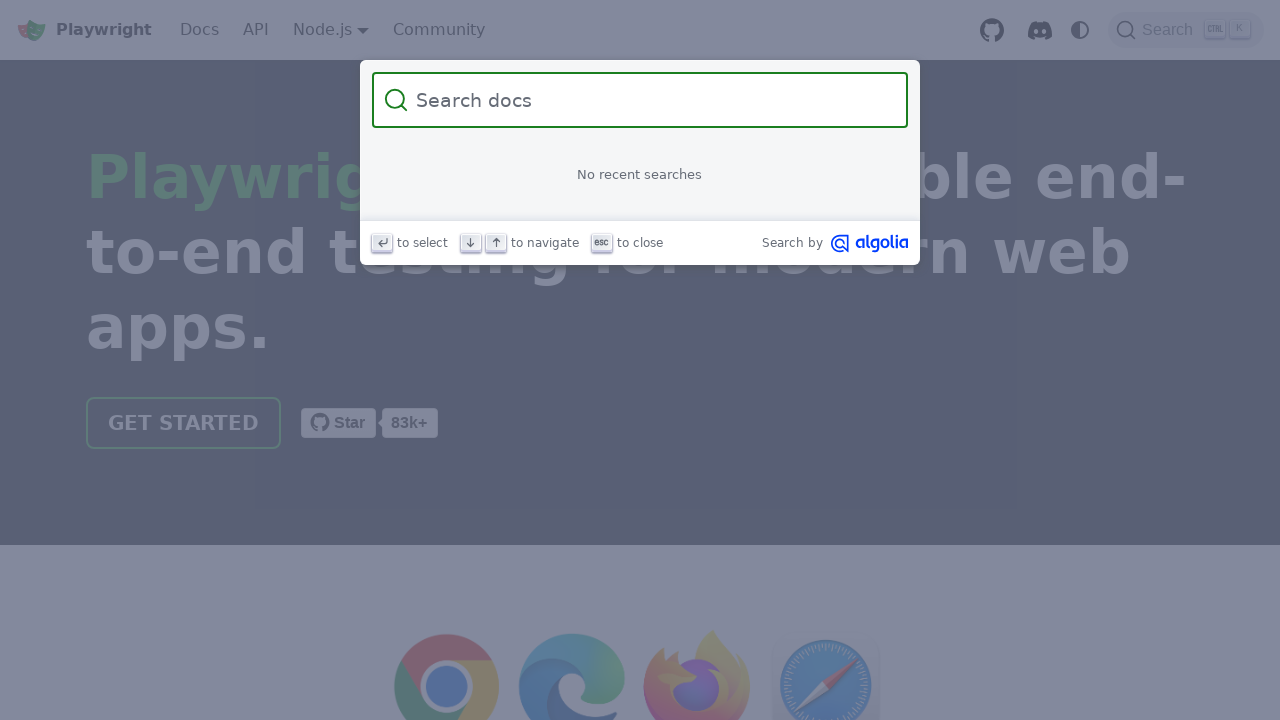

Search field cleared and helper text reappeared
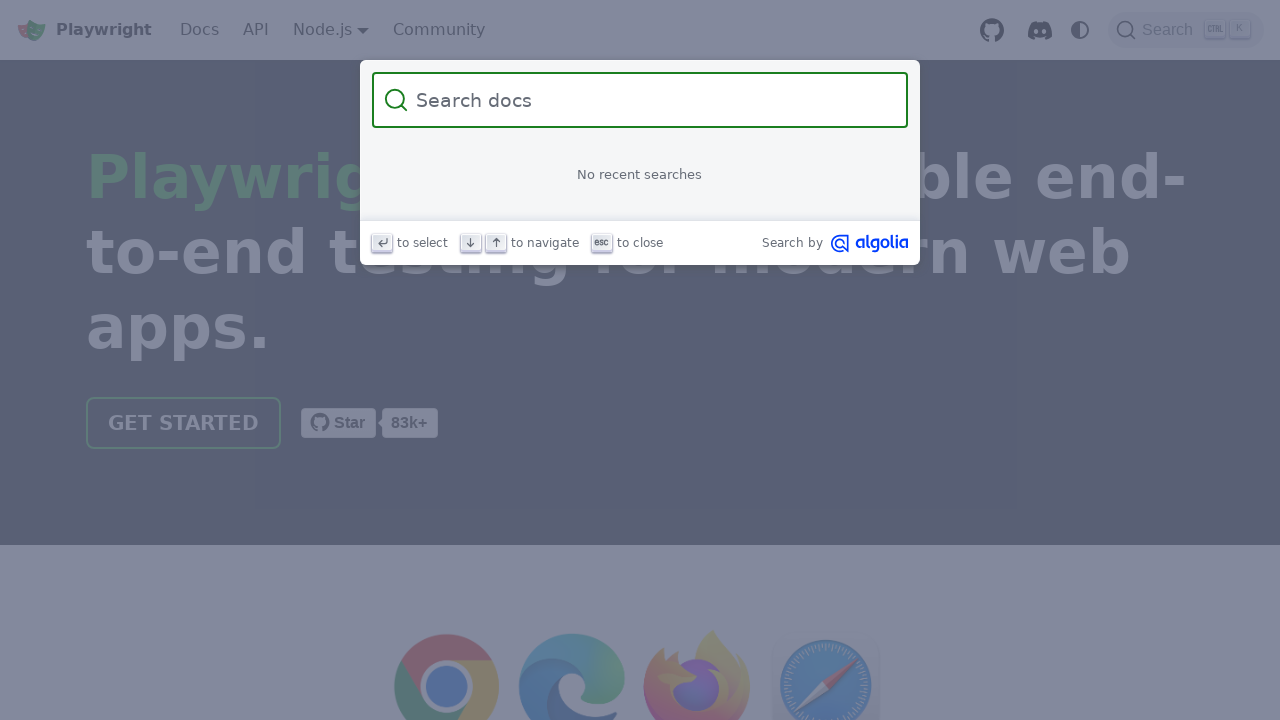

Entered 'test' in the search field on input.DocSearch-Input
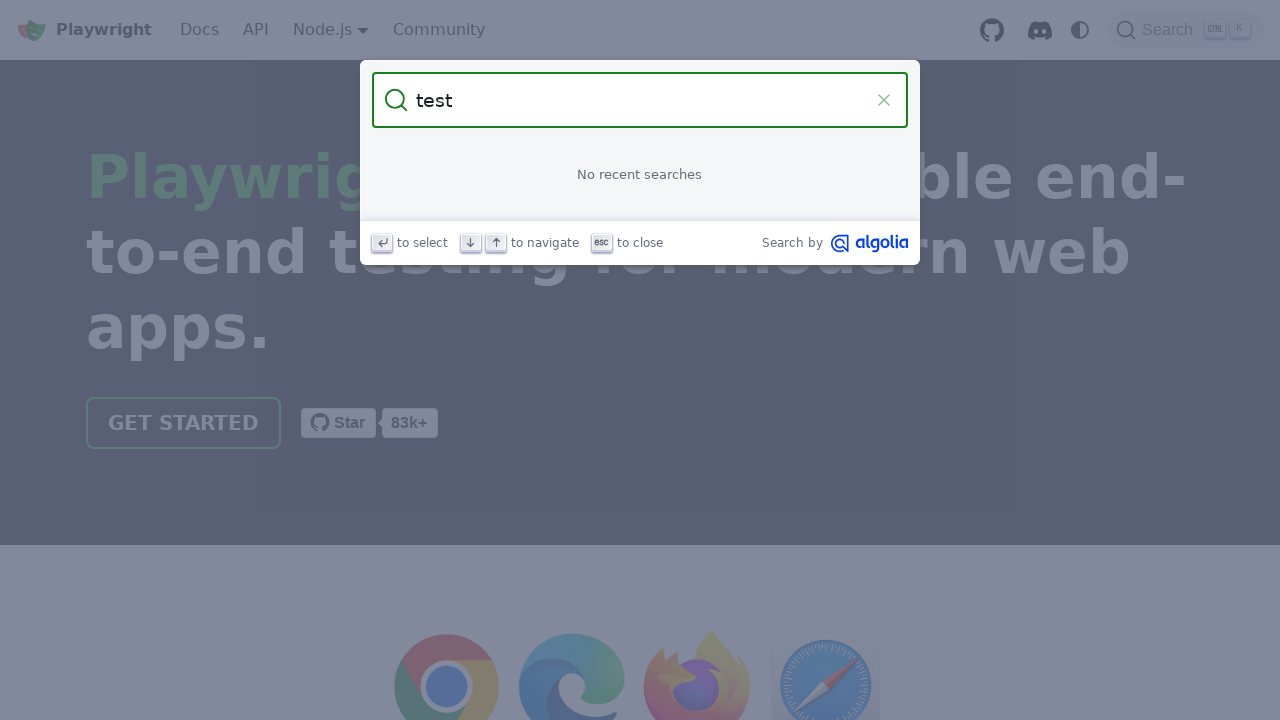

Search results appeared for 'test' query
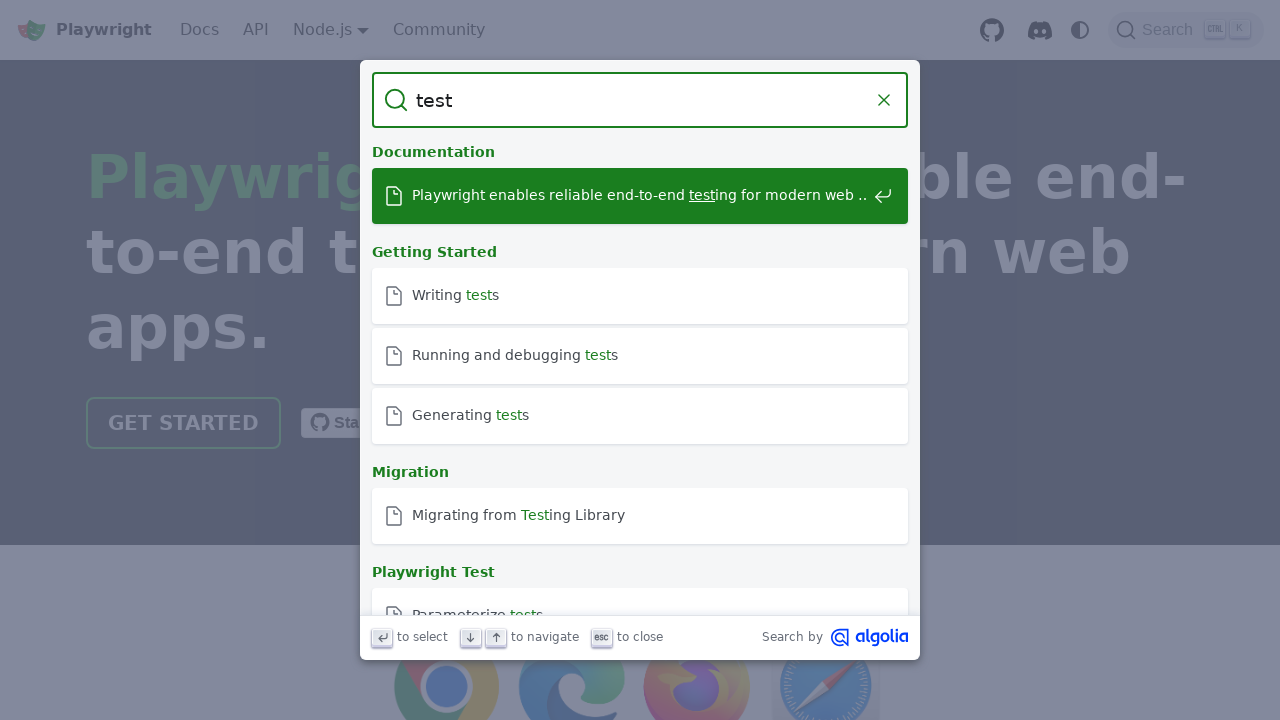

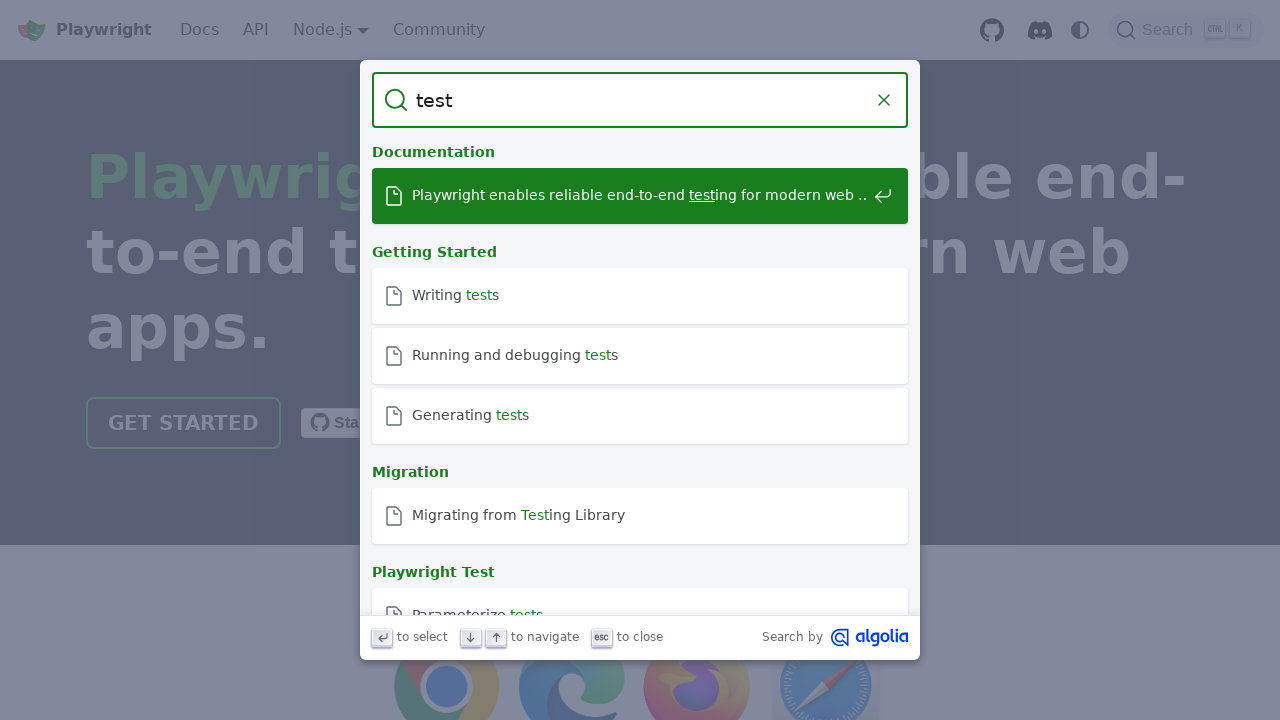